Tests a math challenge page by reading an input value, calculating a logarithmic formula result, filling in the answer, checking a checkbox, selecting a radio button, and submitting the form.

Starting URL: https://suninjuly.github.io/math.html

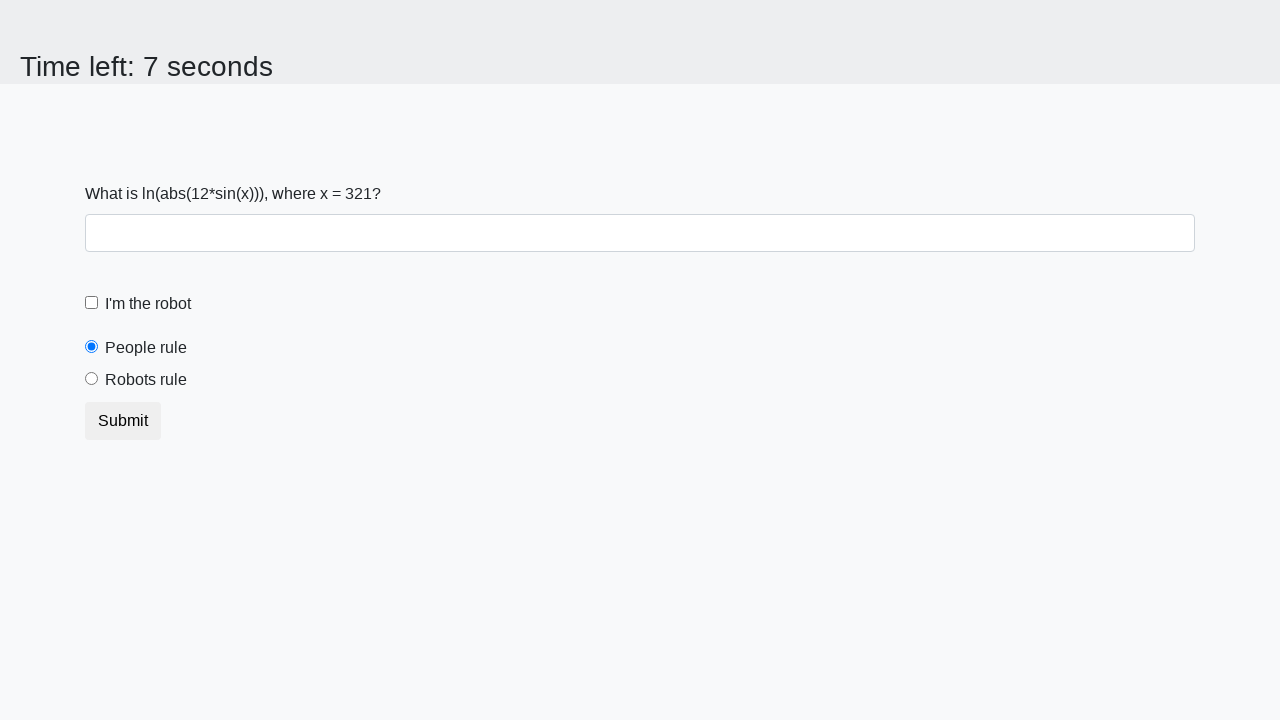

Located the input value element
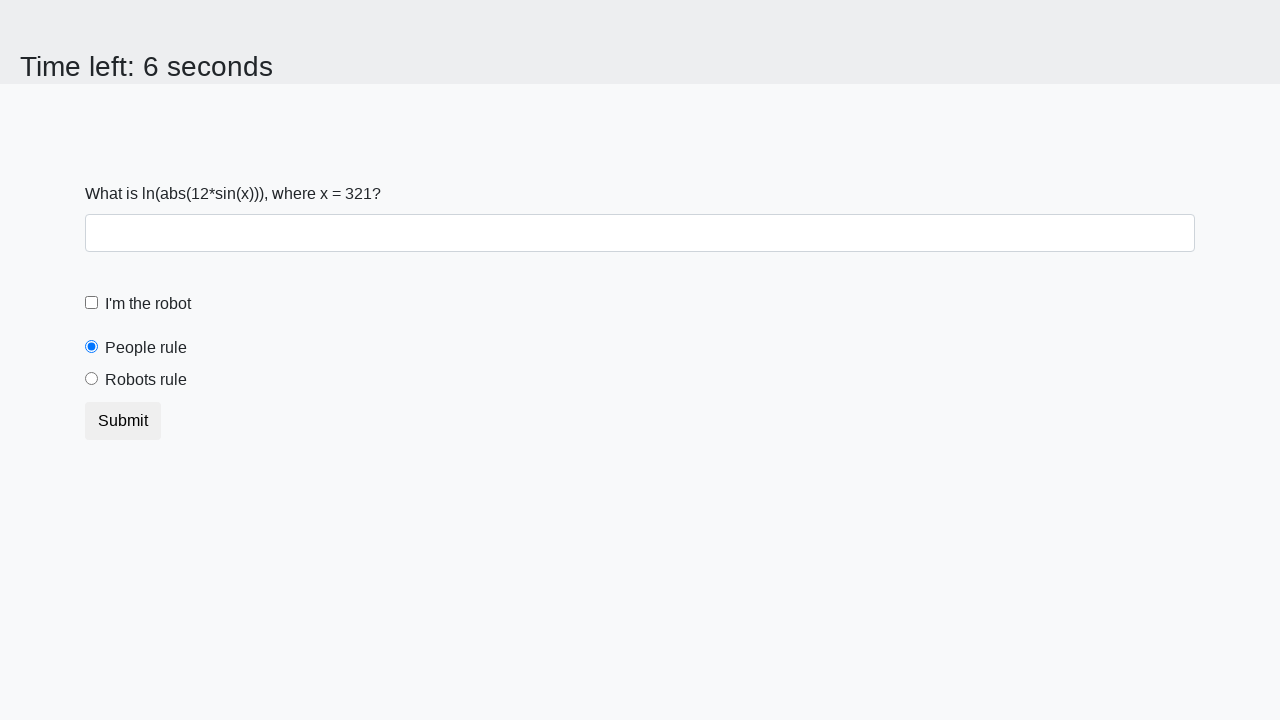

Read x value from the input element
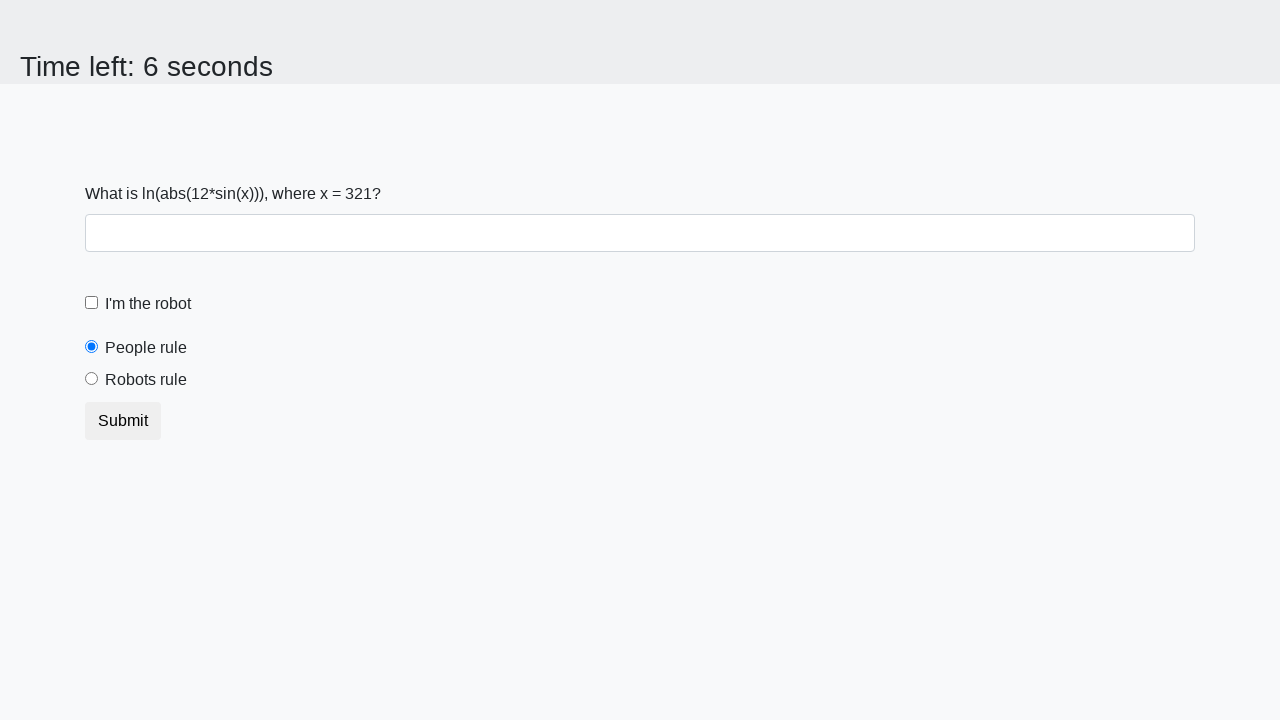

Calculated logarithmic formula result: 1.848344442370255
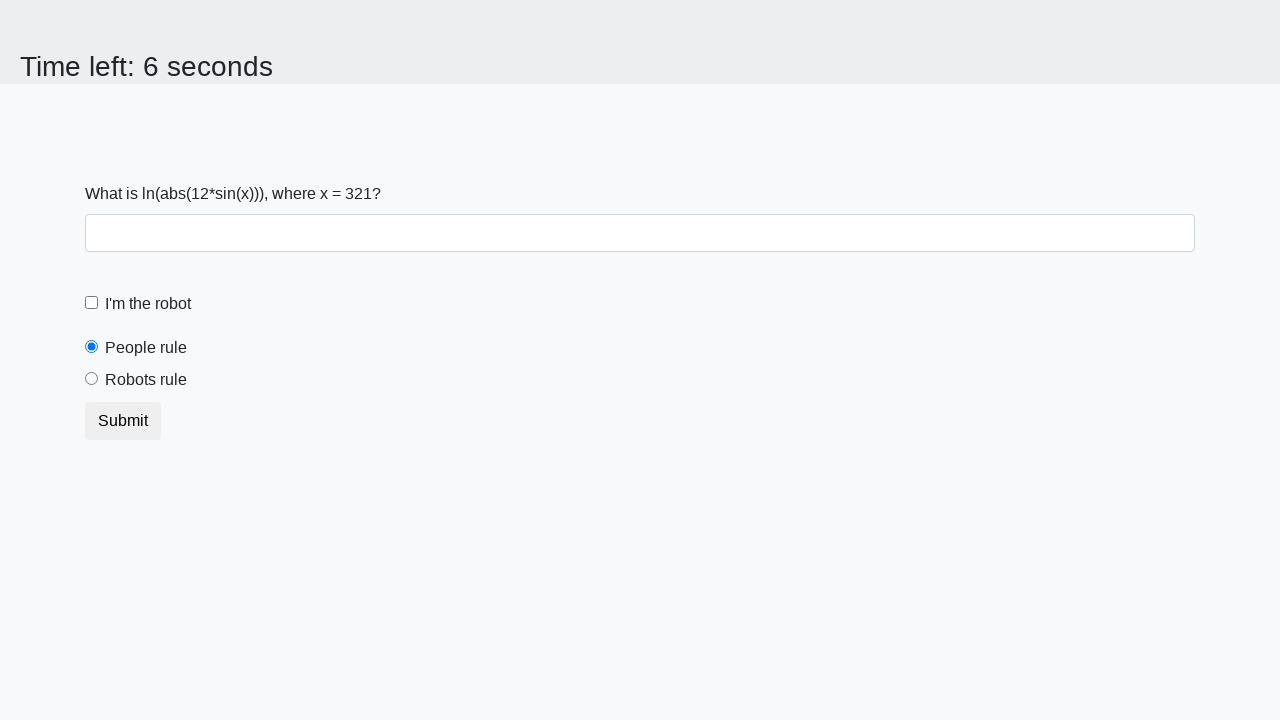

Filled answer field with calculated result on #answer
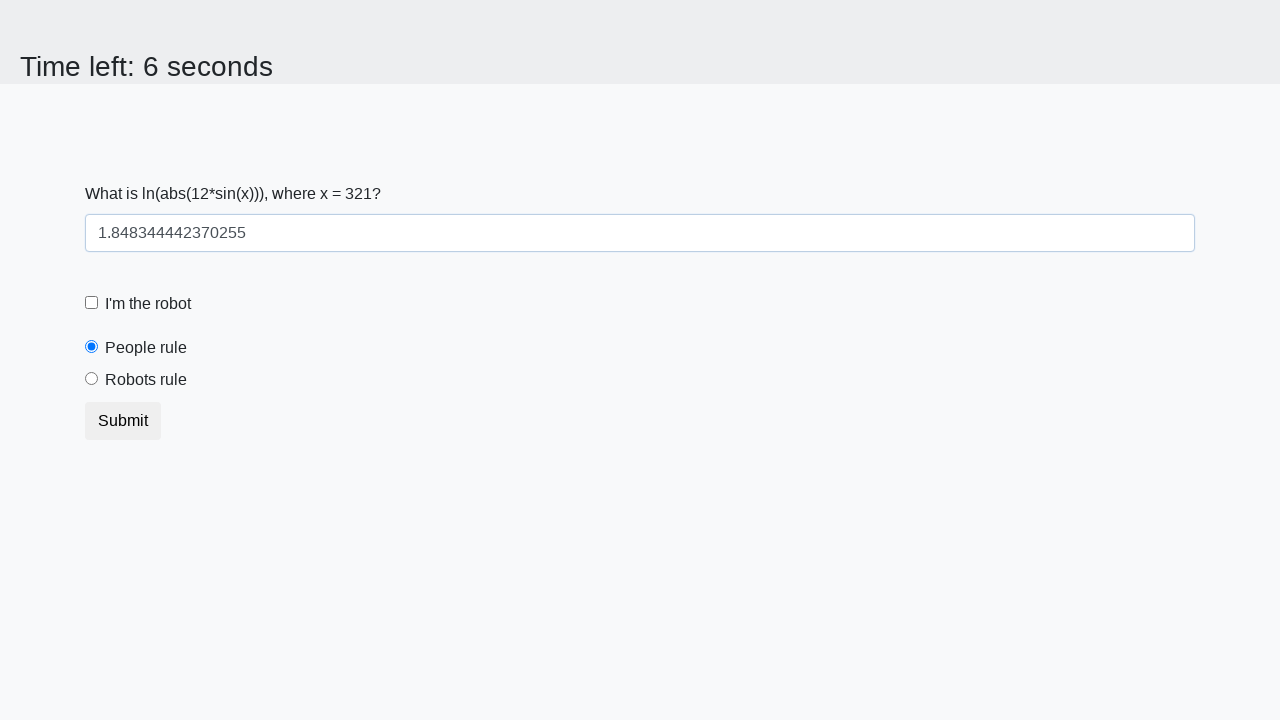

Clicked the robot checkbox at (148, 304) on [for="robotCheckbox"]
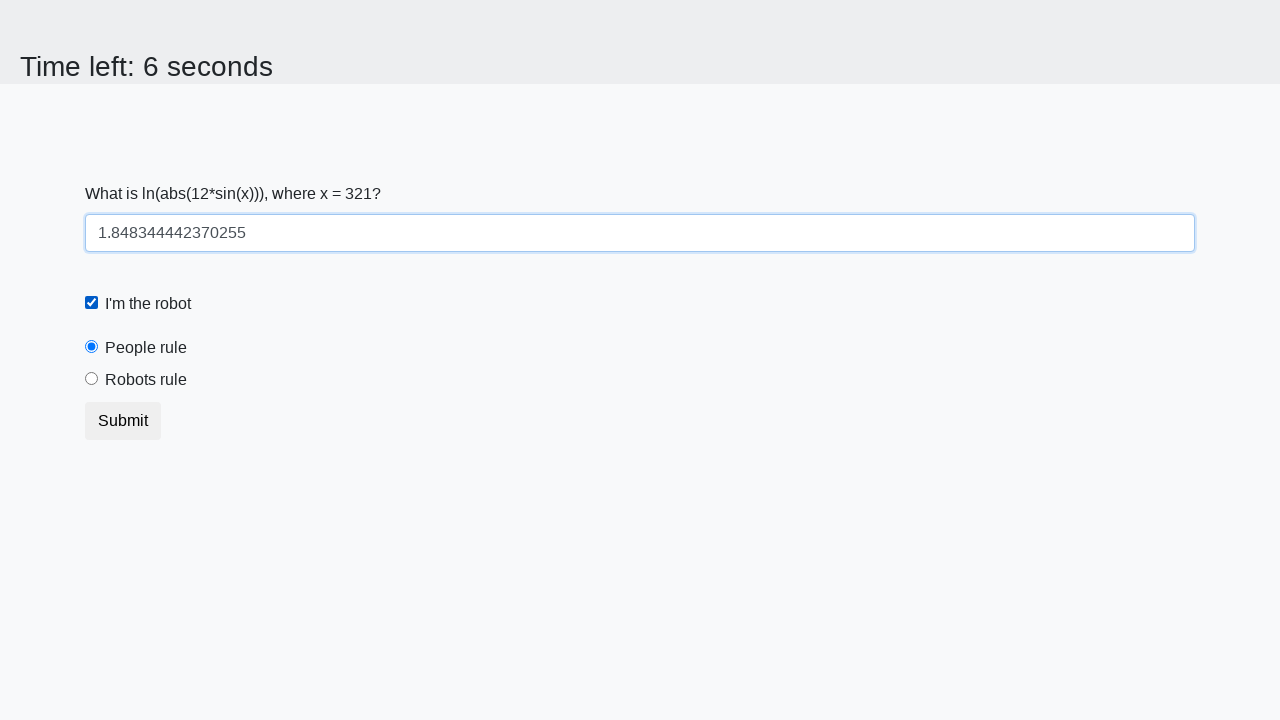

Selected the 'robots rule' radio button at (146, 380) on [for="robotsRule"]
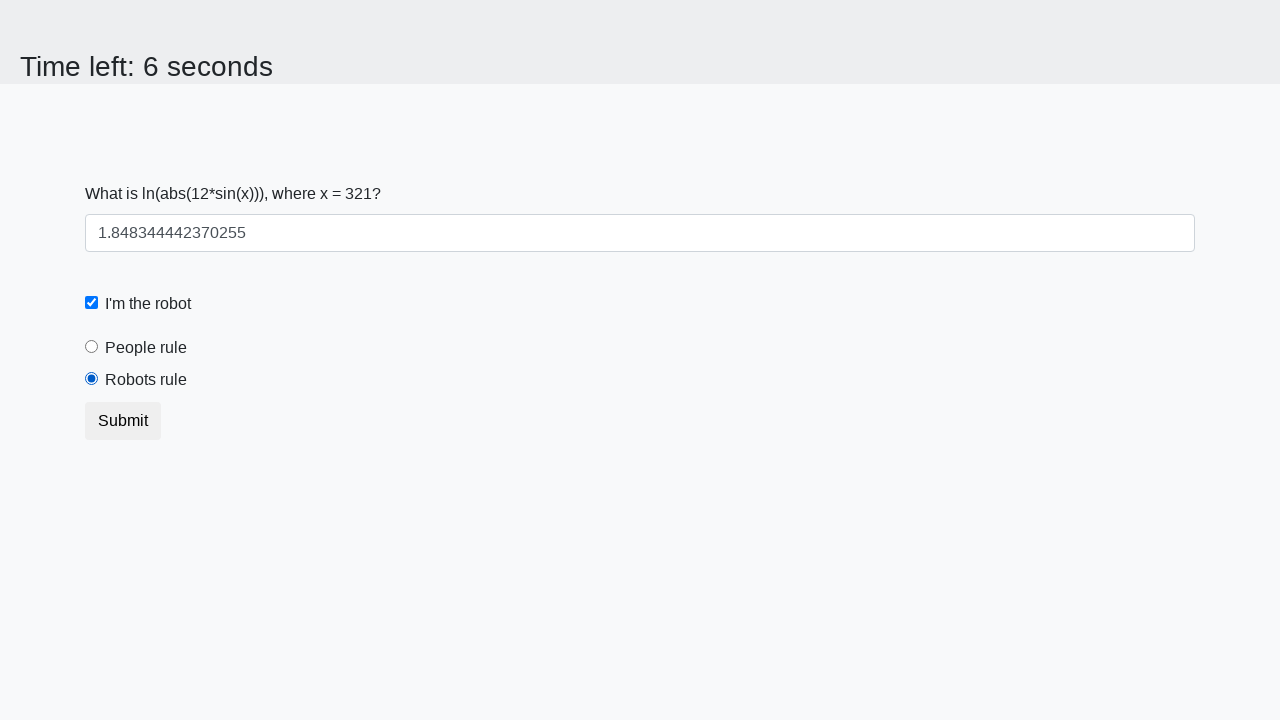

Clicked the submit button to submit the form at (123, 421) on button
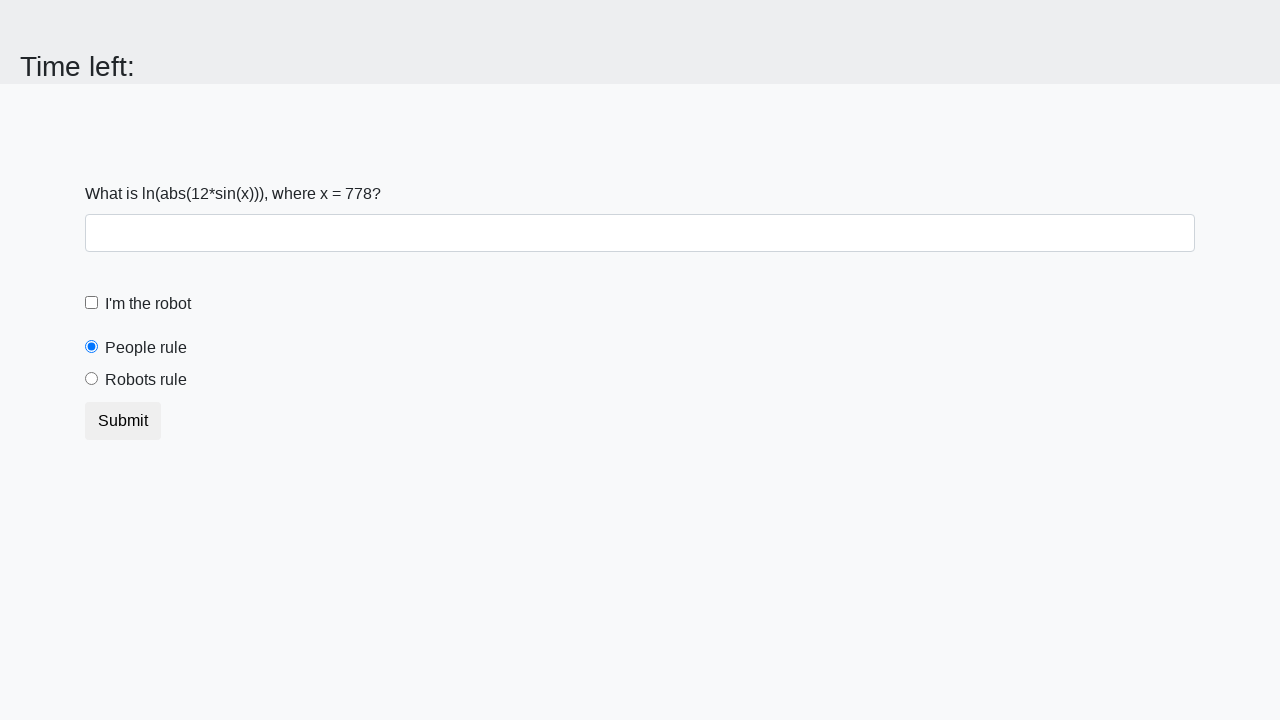

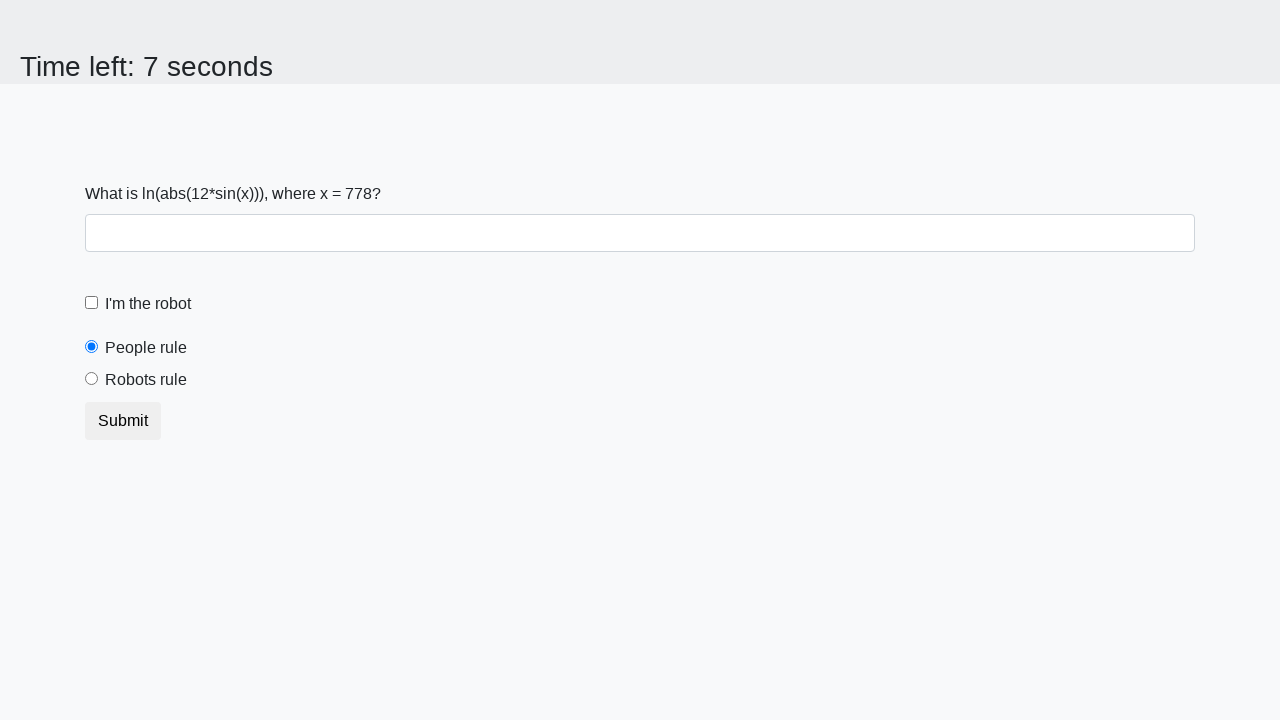